Tests handling of JavaScript alert using explicit wait condition and accepting the alert

Starting URL: https://the-internet.herokuapp.com/javascript_alerts

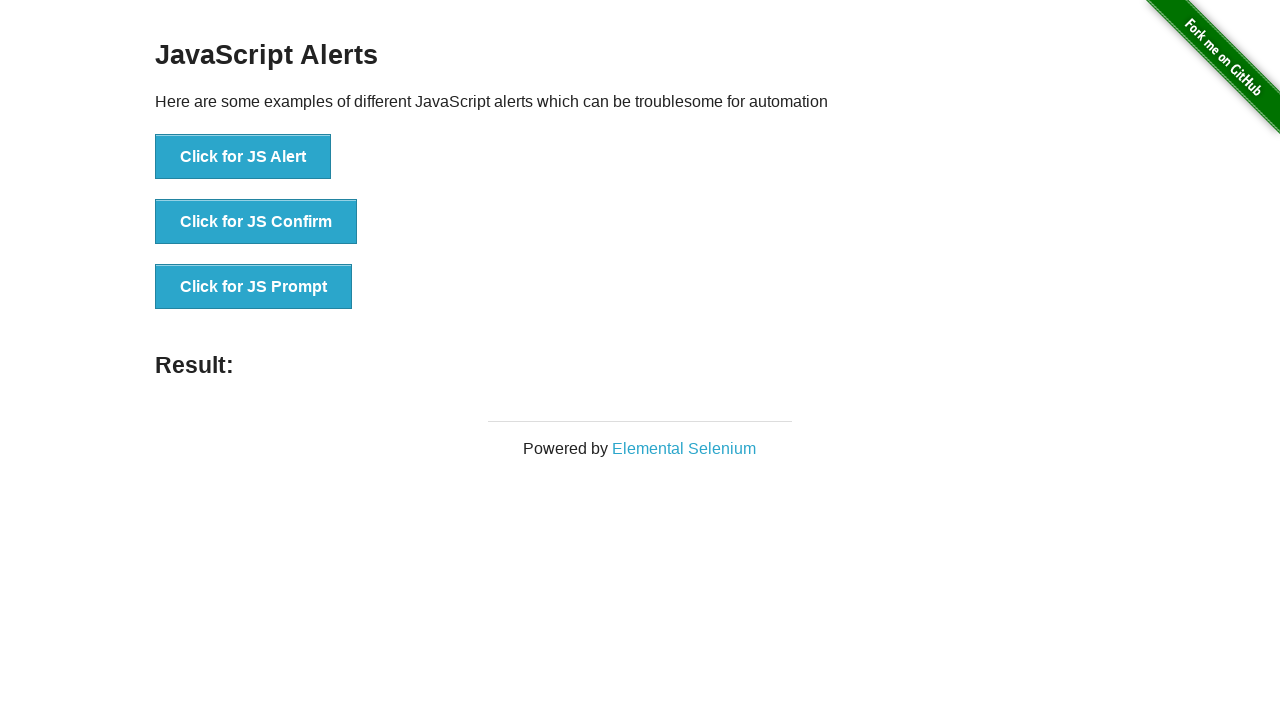

Set up dialog handler to accept alerts
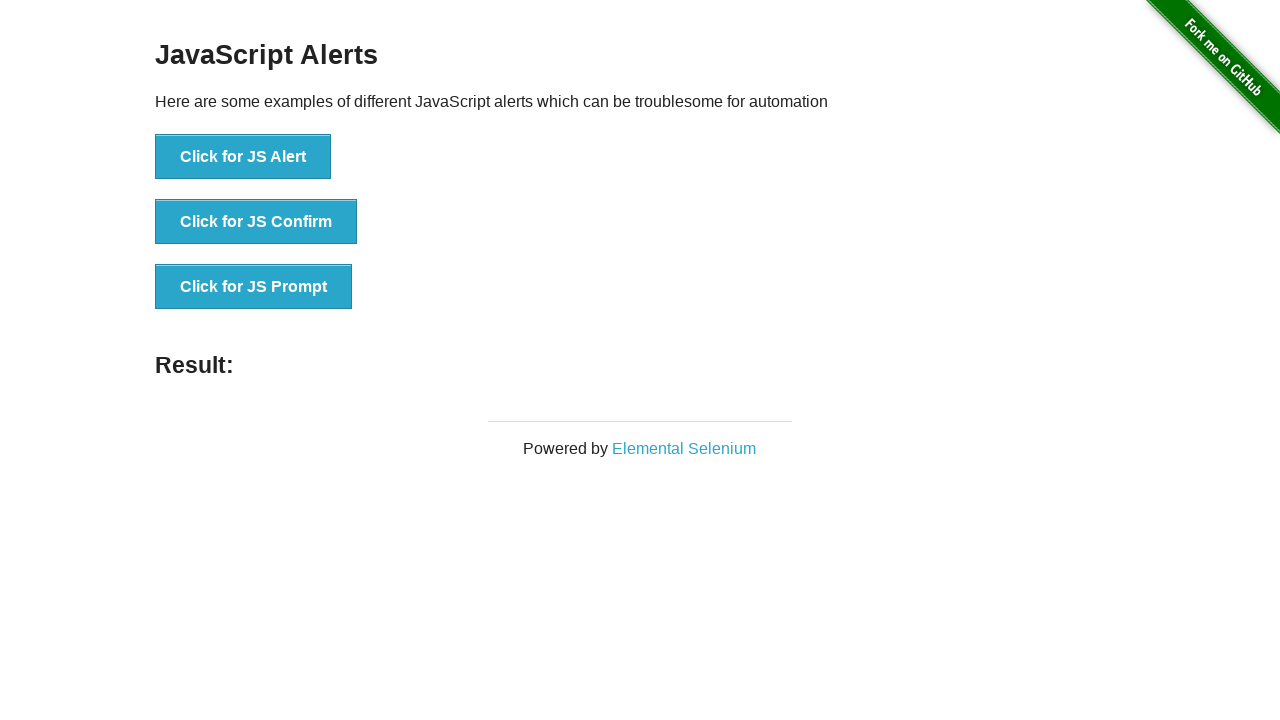

Clicked button to trigger JavaScript alert at (243, 157) on xpath=//button[@onclick='jsAlert()']
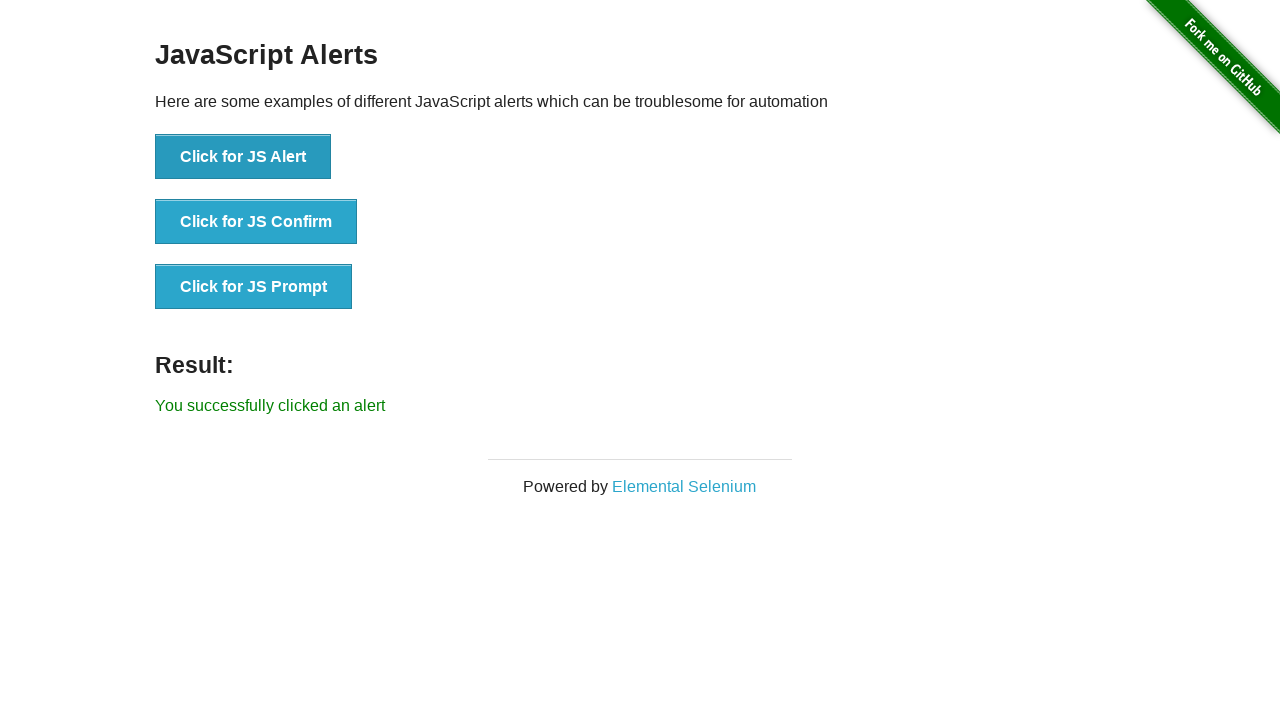

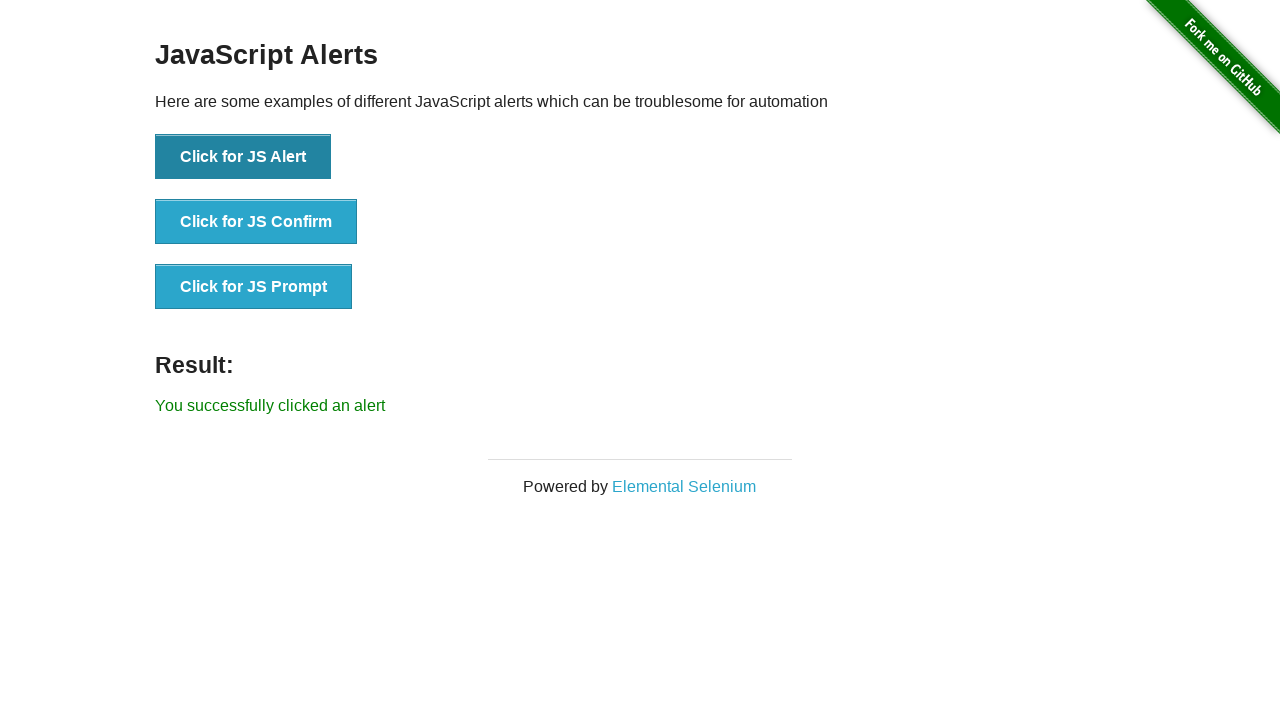